Navigates to Samanyolu Haber news website

Starting URL: http://samanyoluhaber.com

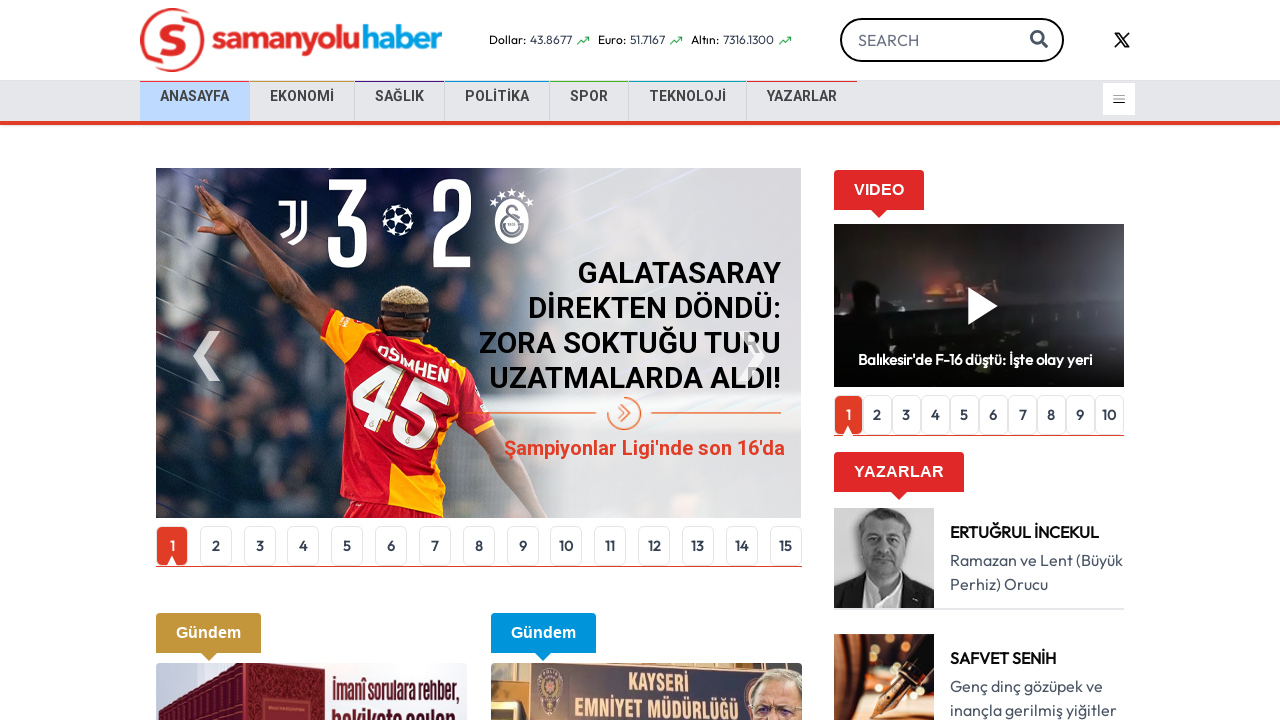

Waited for Samanyolu Haber website to fully load (networkidle state reached)
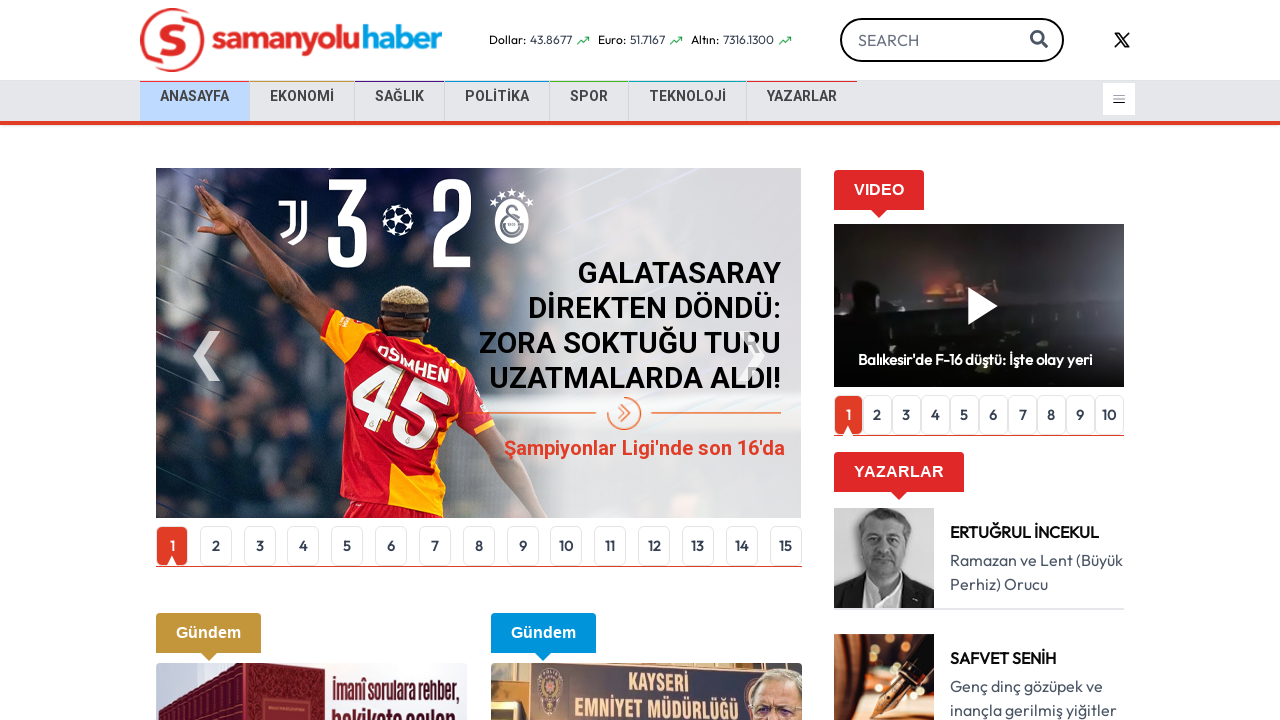

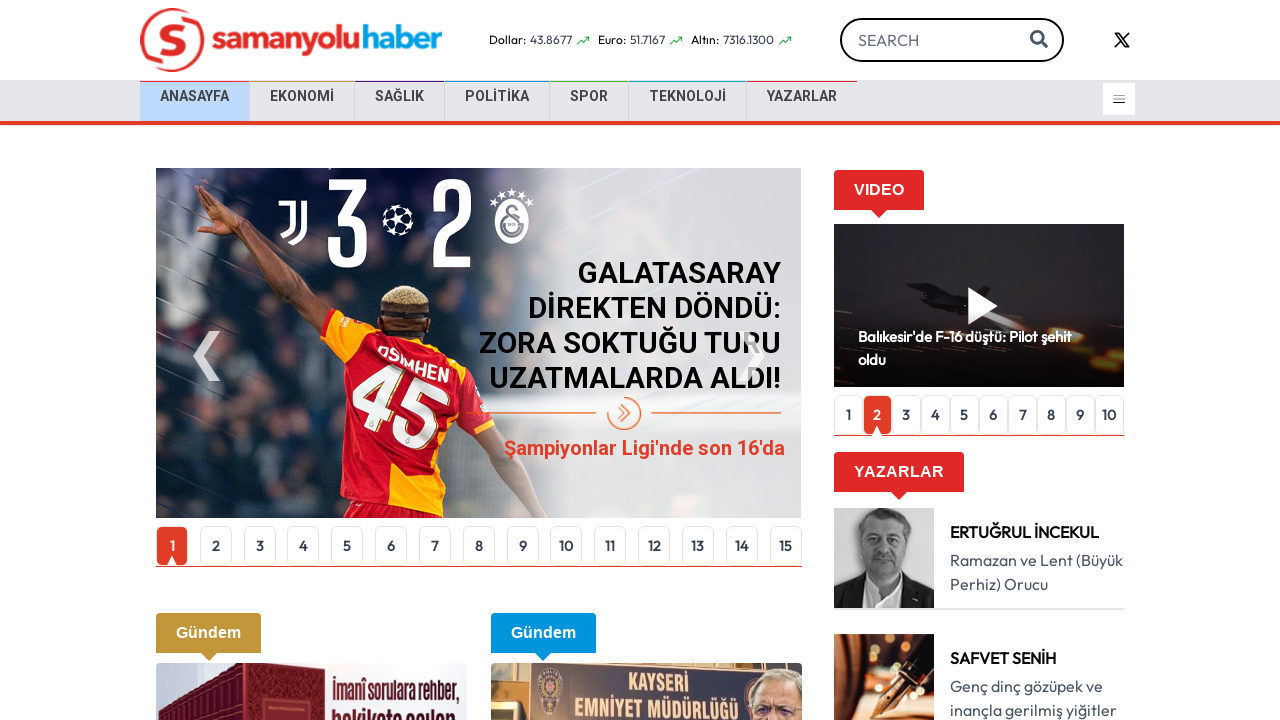